Opens the BorrowLenses website in a mobile browser viewport size (640x960) to test mobile responsiveness.

Starting URL: https://www.borrowlenses.com/

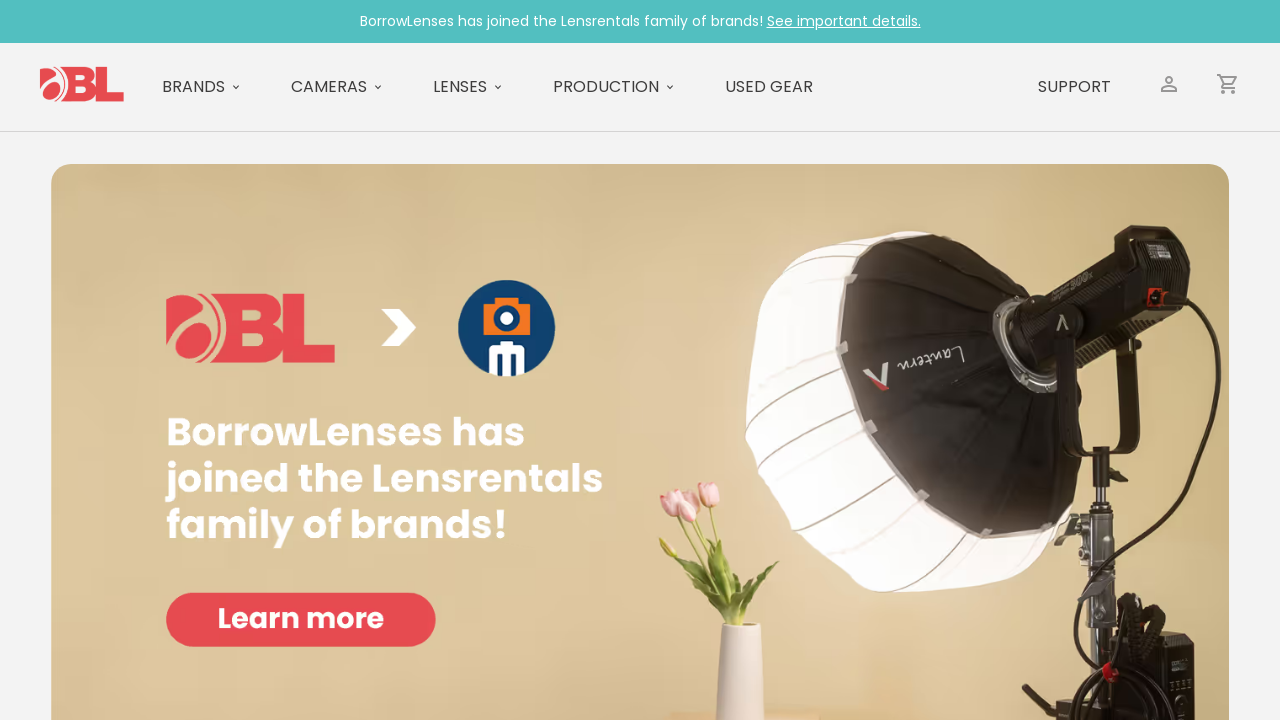

Set mobile viewport size to 640x960
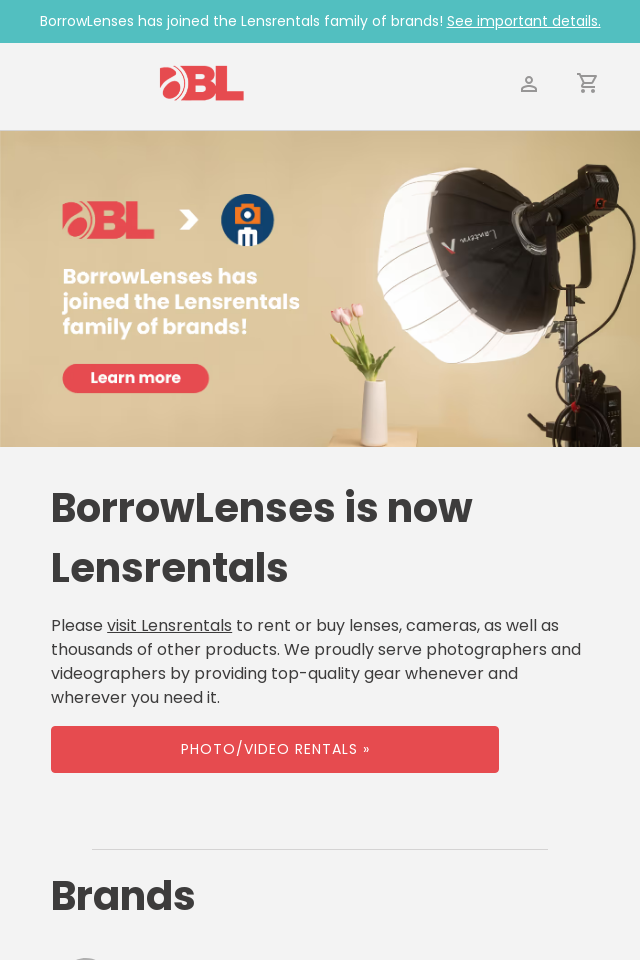

BorrowLenses homepage loaded with networkidle state
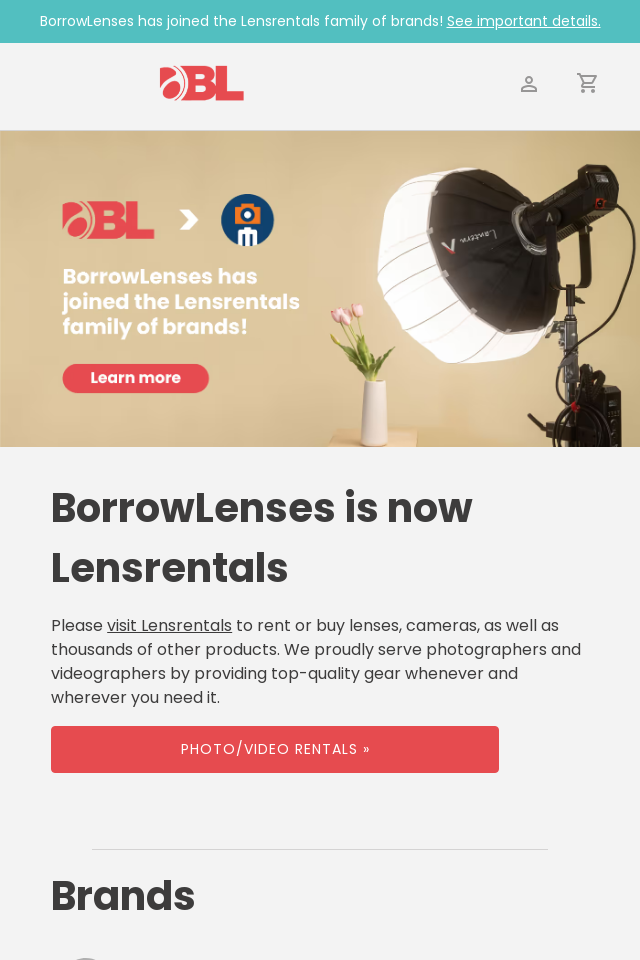

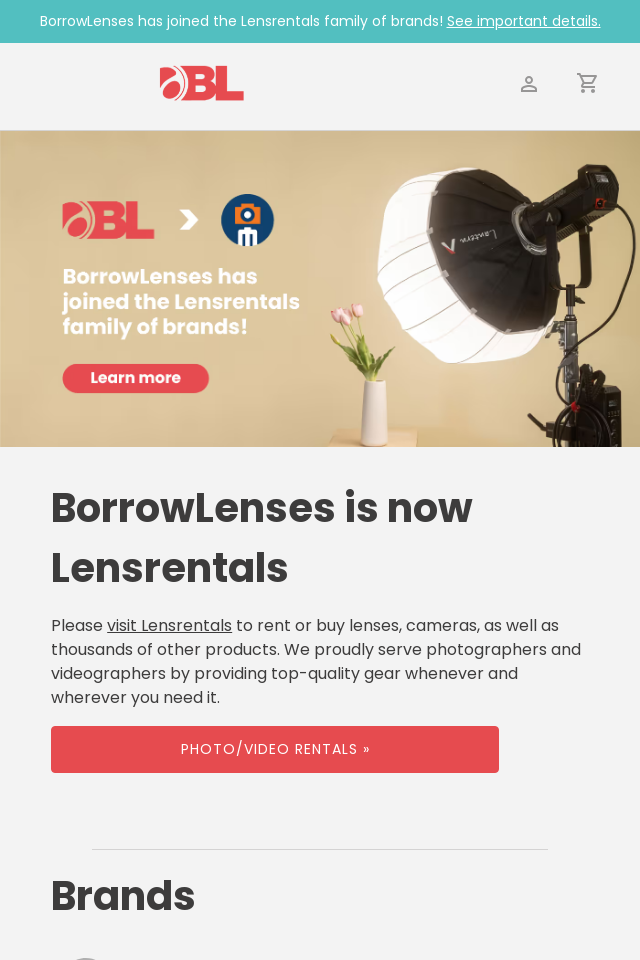